Tests multiple window handling by clicking a link that opens a new tab, switching between windows, and verifying page titles

Starting URL: https://seleniumpractise.blogspot.com/2017/07/multiple-window-examples.html

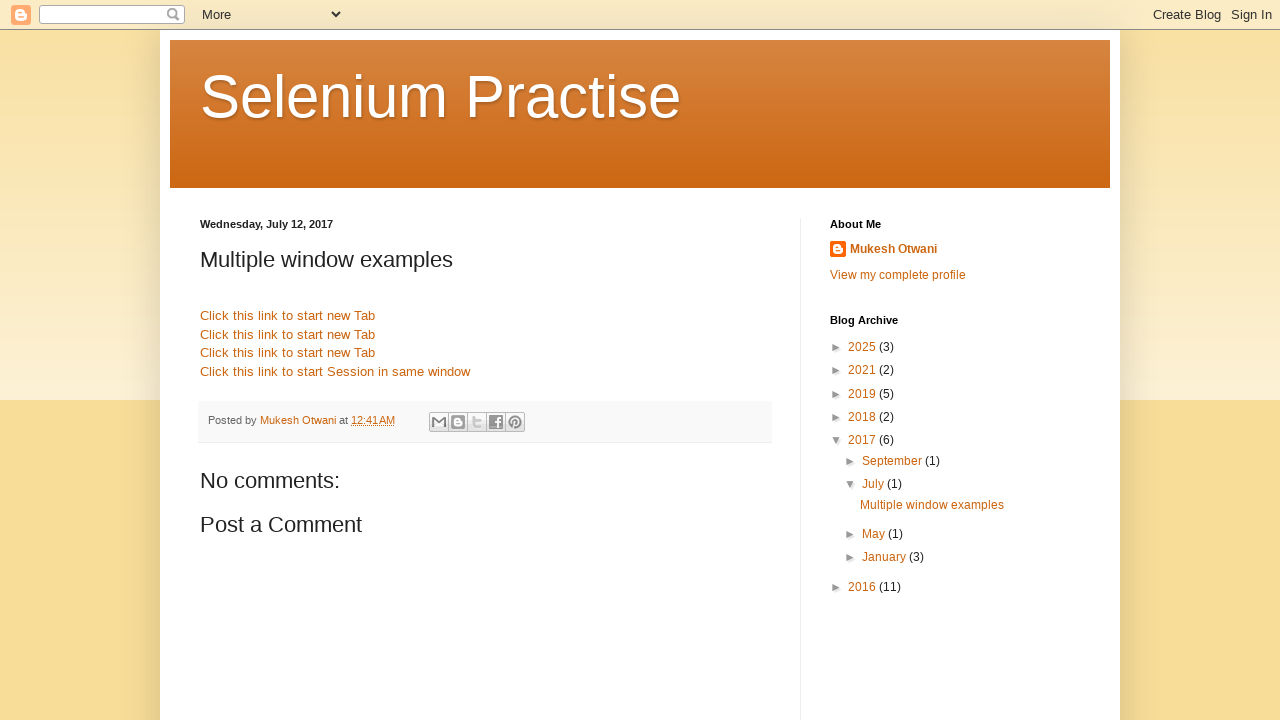

Stored reference to main page
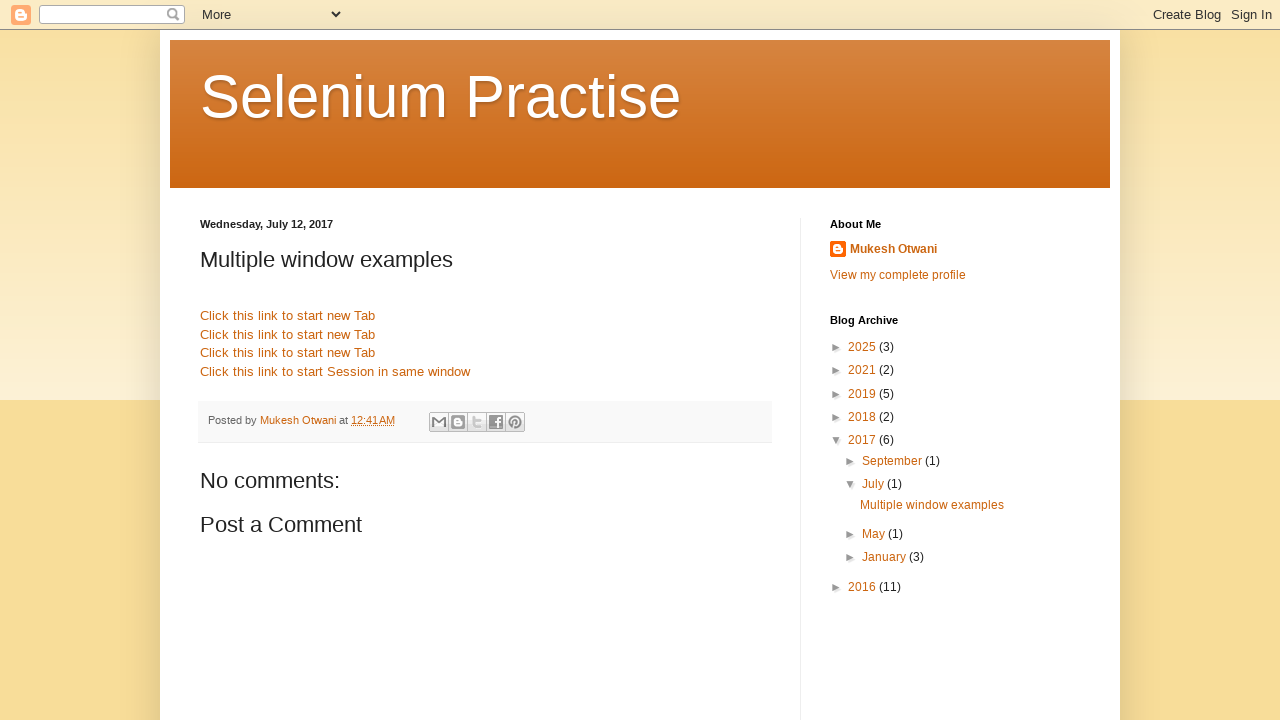

Clicked link to open new tab at (288, 316) on a:has-text('Click this link to start new Tab')
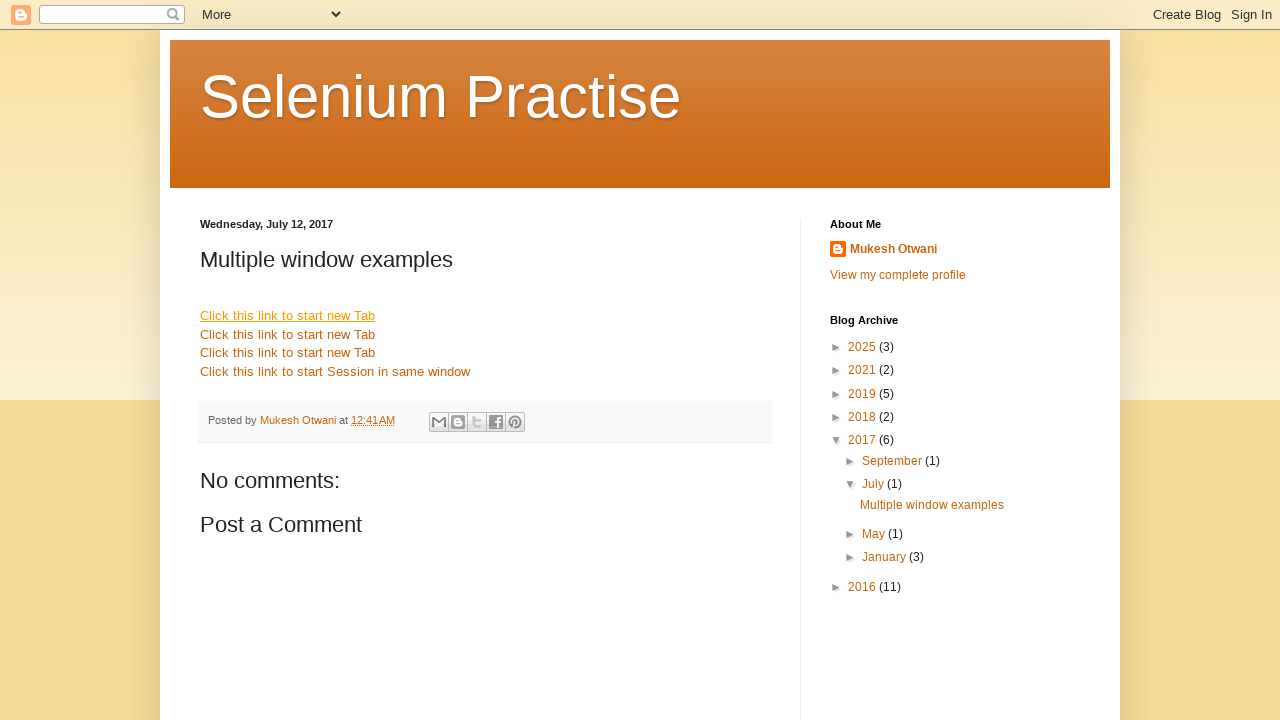

New page/tab opened and captured
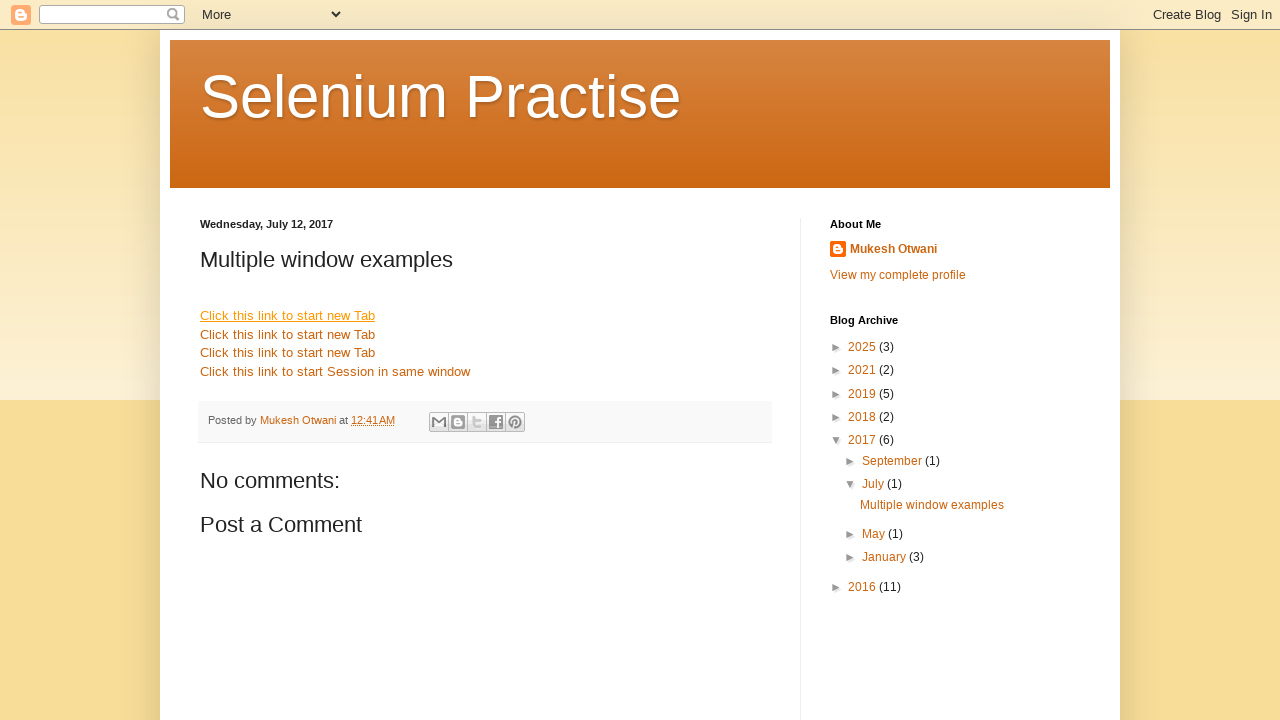

New page finished loading
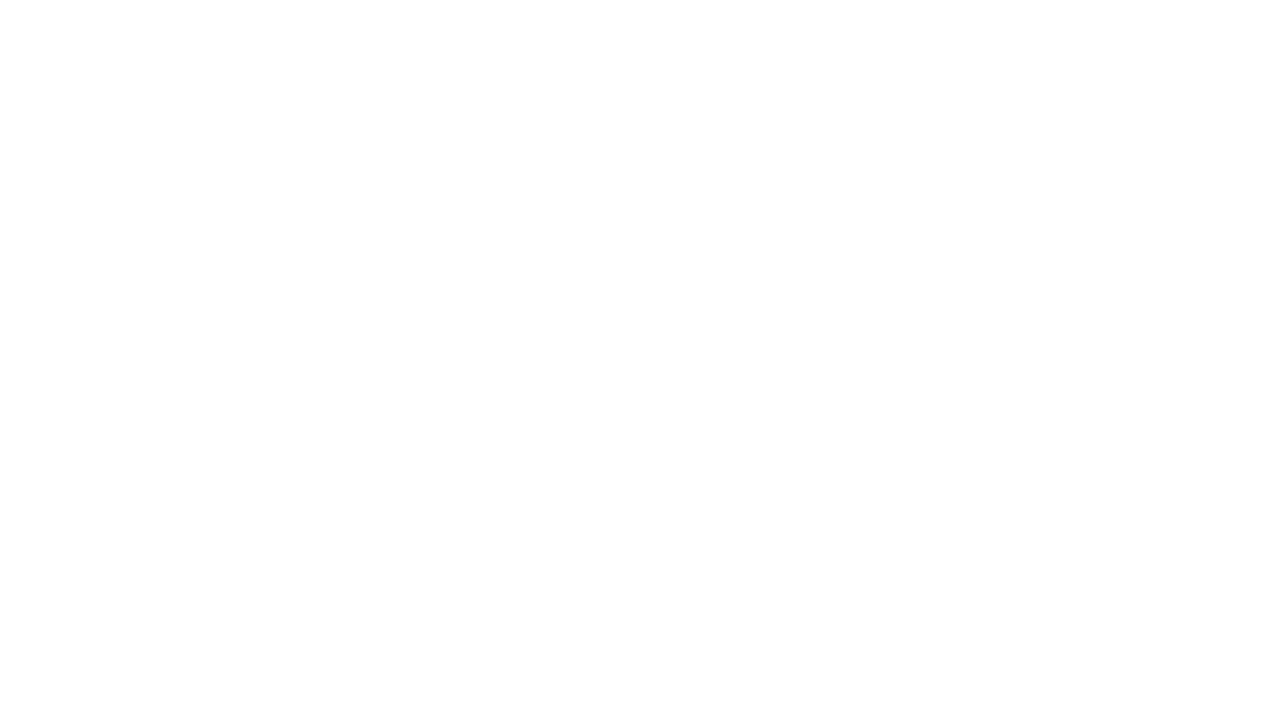

Closed the new tab
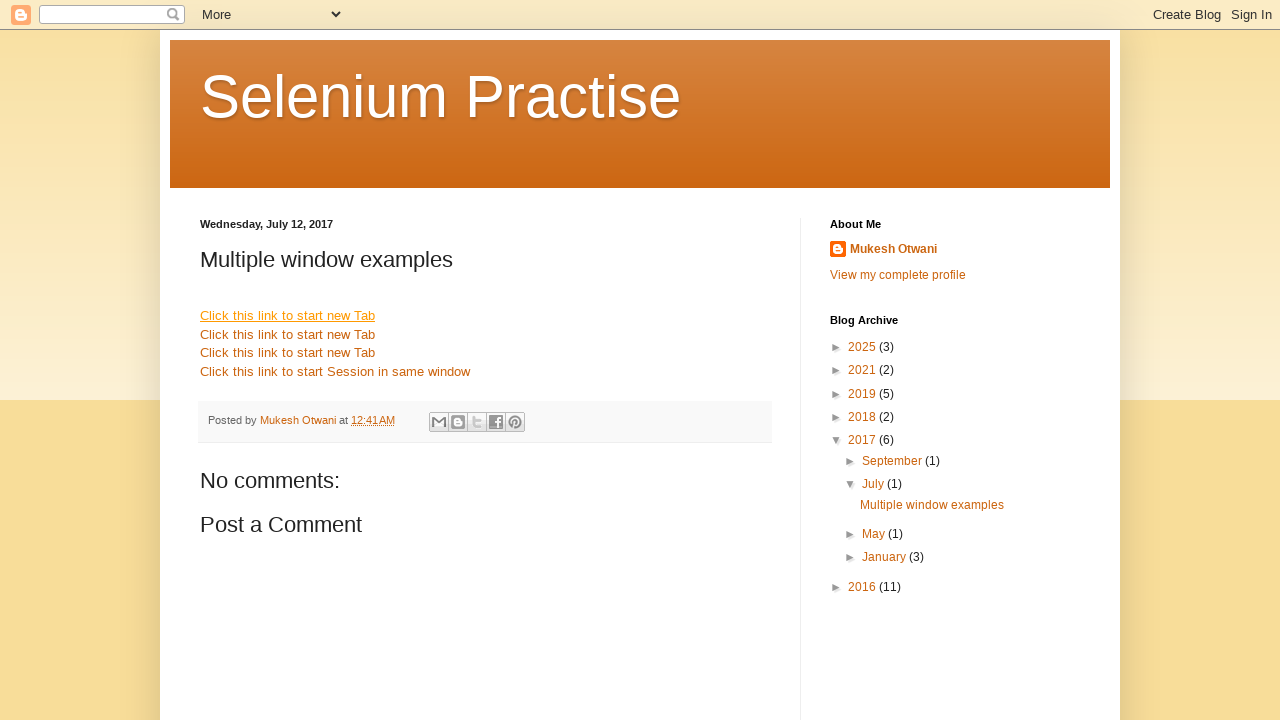

Main page finished loading after tab closure
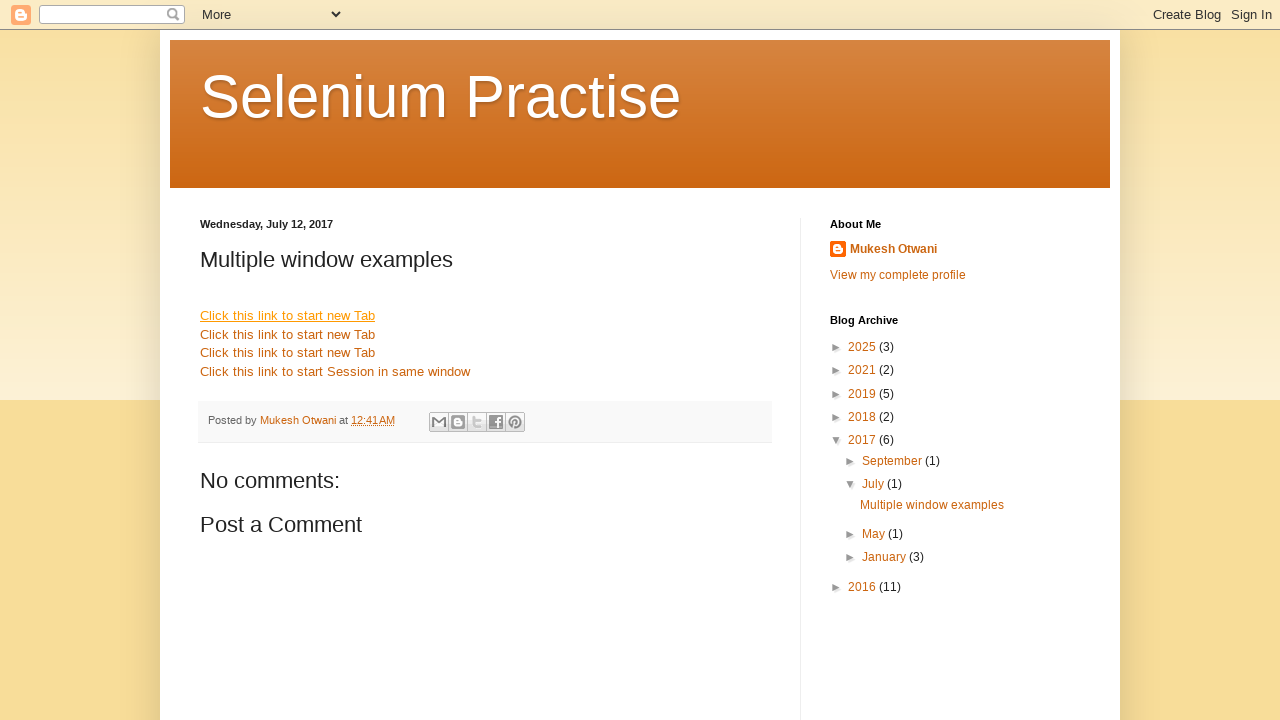

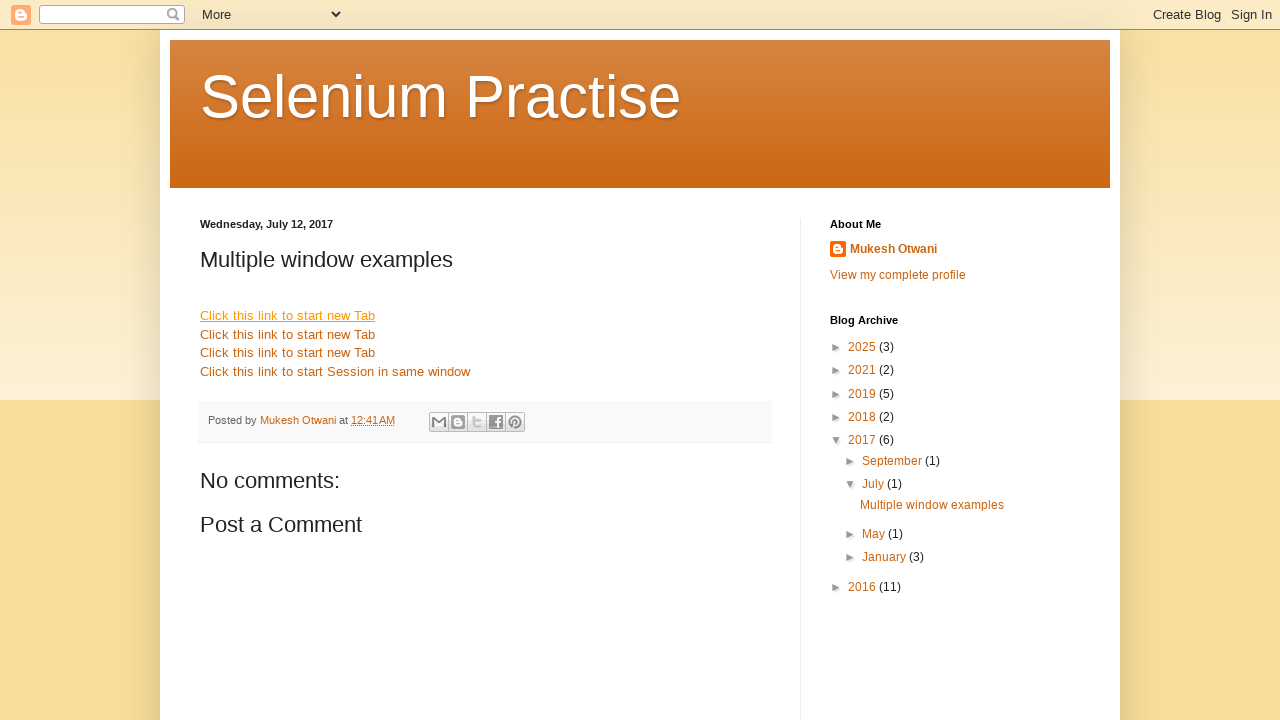